Tests static dropdown selection by selecting an option and verifying the selected value

Starting URL: https://rahulshettyacademy.com/AutomationPractice/

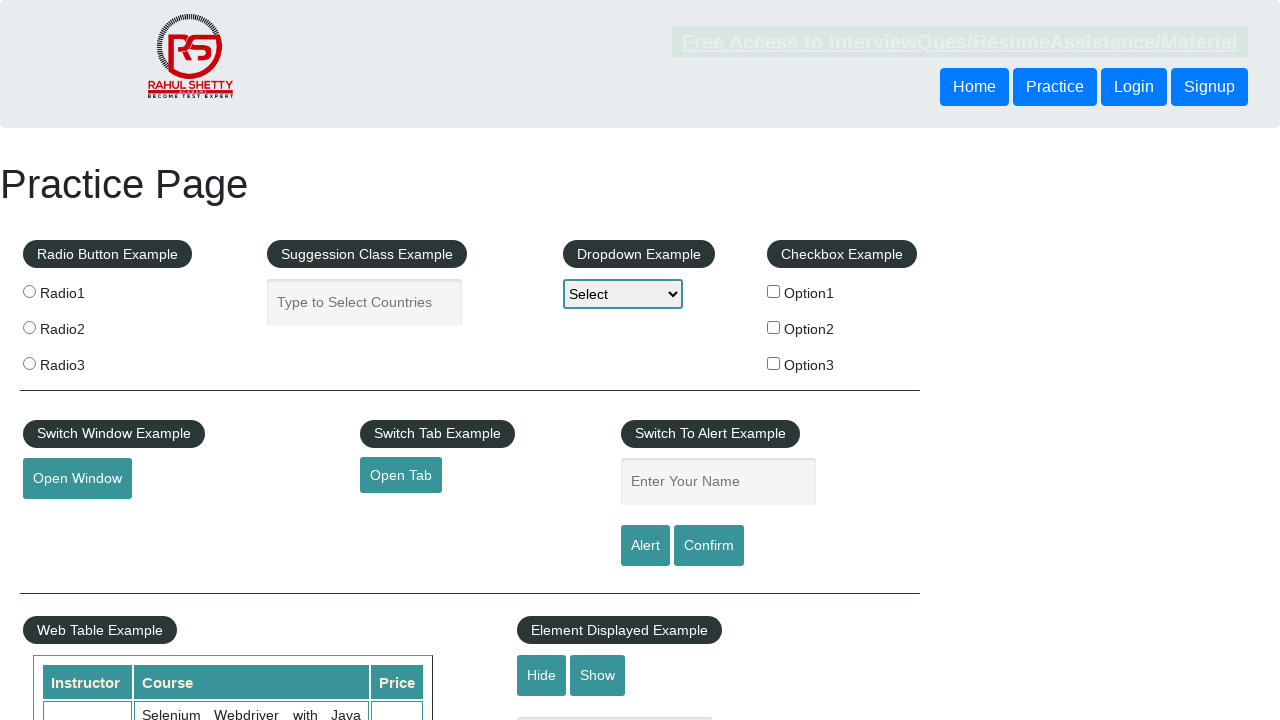

Selected 'option1' from static dropdown on select
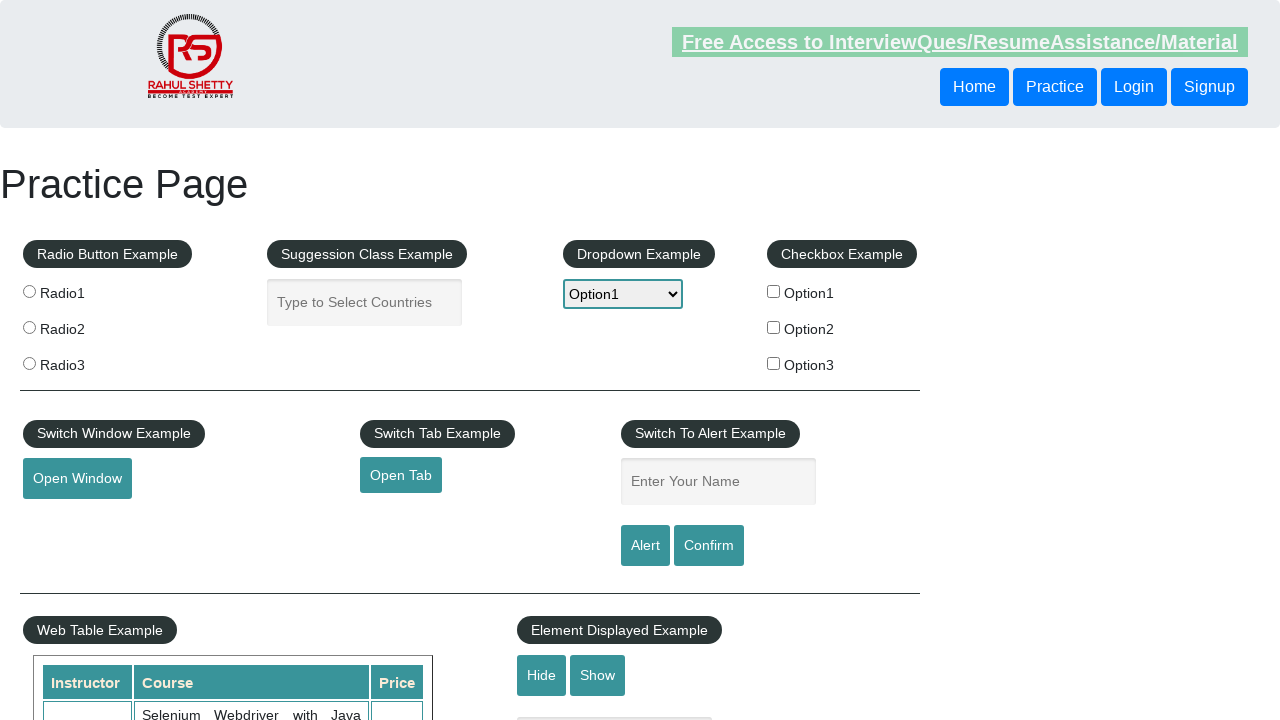

Verified that 'option1' is selected in dropdown
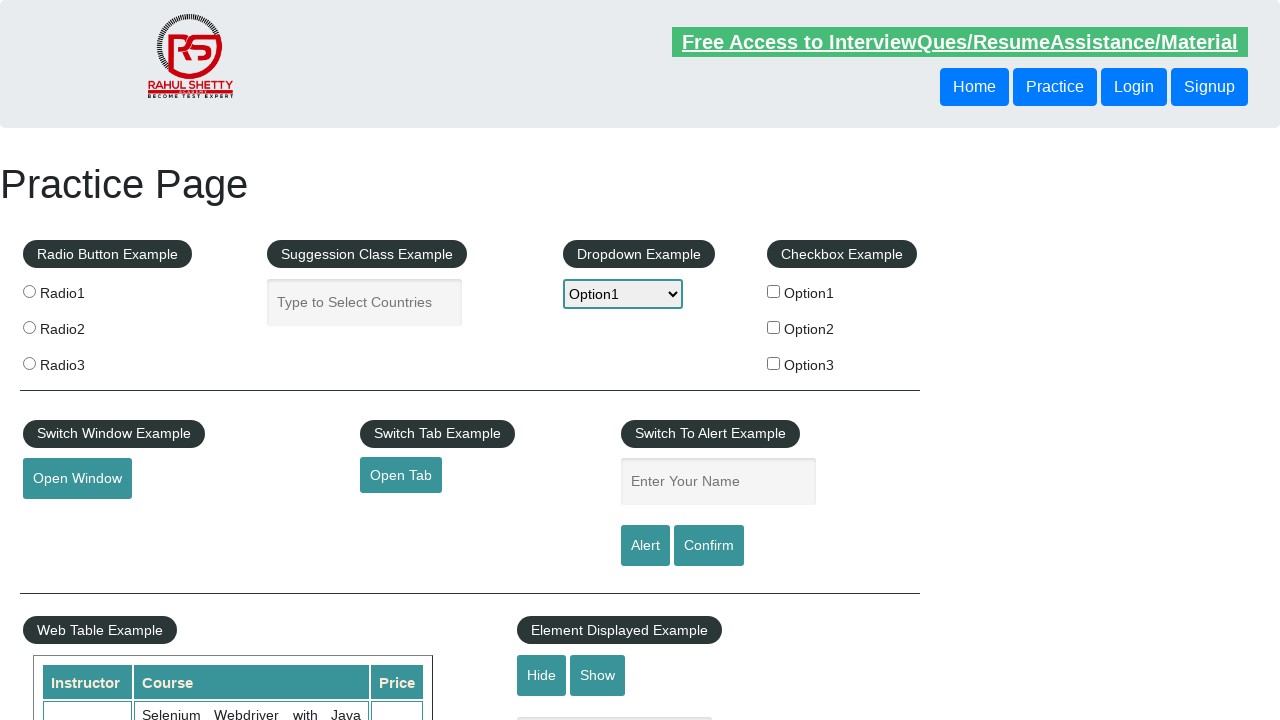

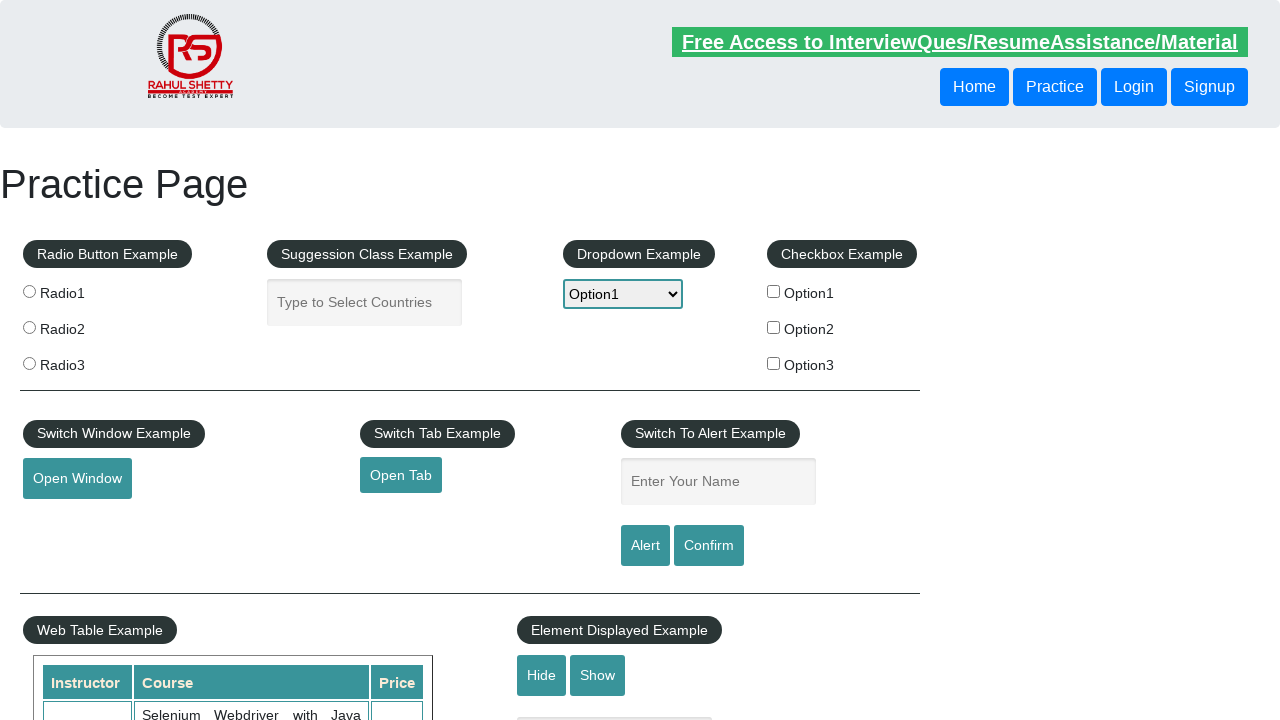